Searches for a product on gjirafa50.com by filling the search box and clicking the search button

Starting URL: https://gjirafa50.com/

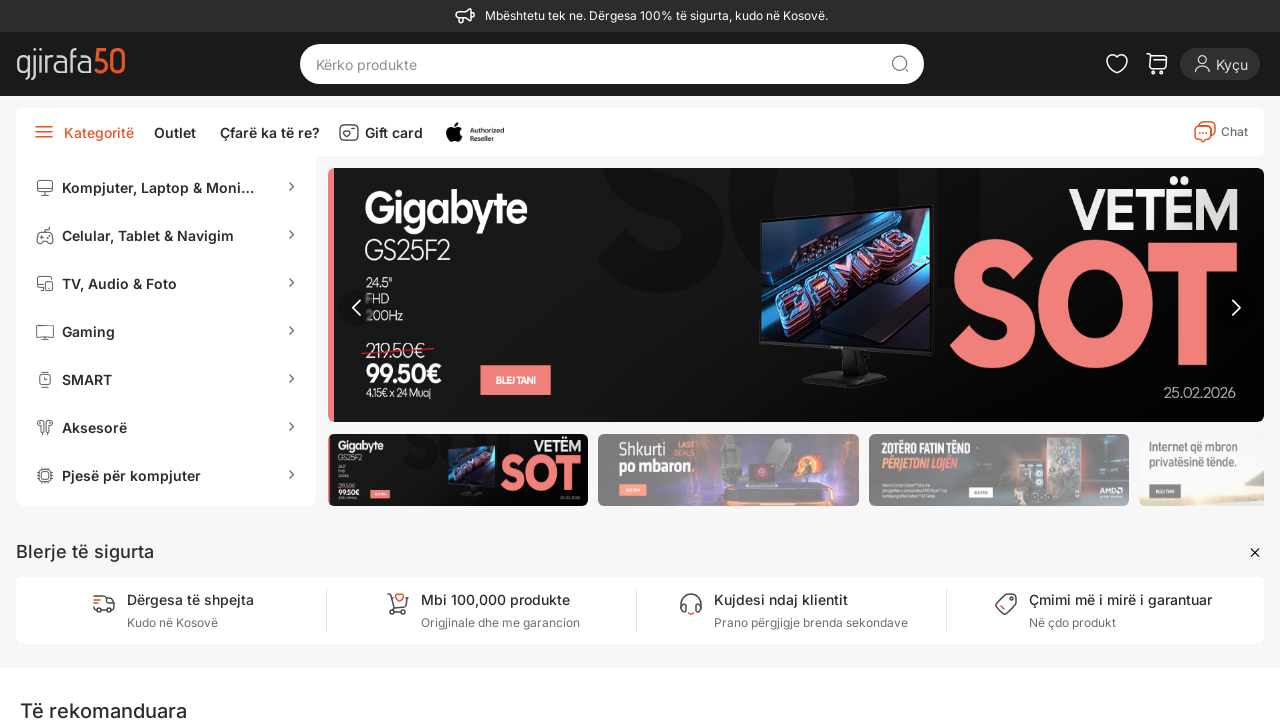

Filled search box with 'laptop dell' on #small-searchterms
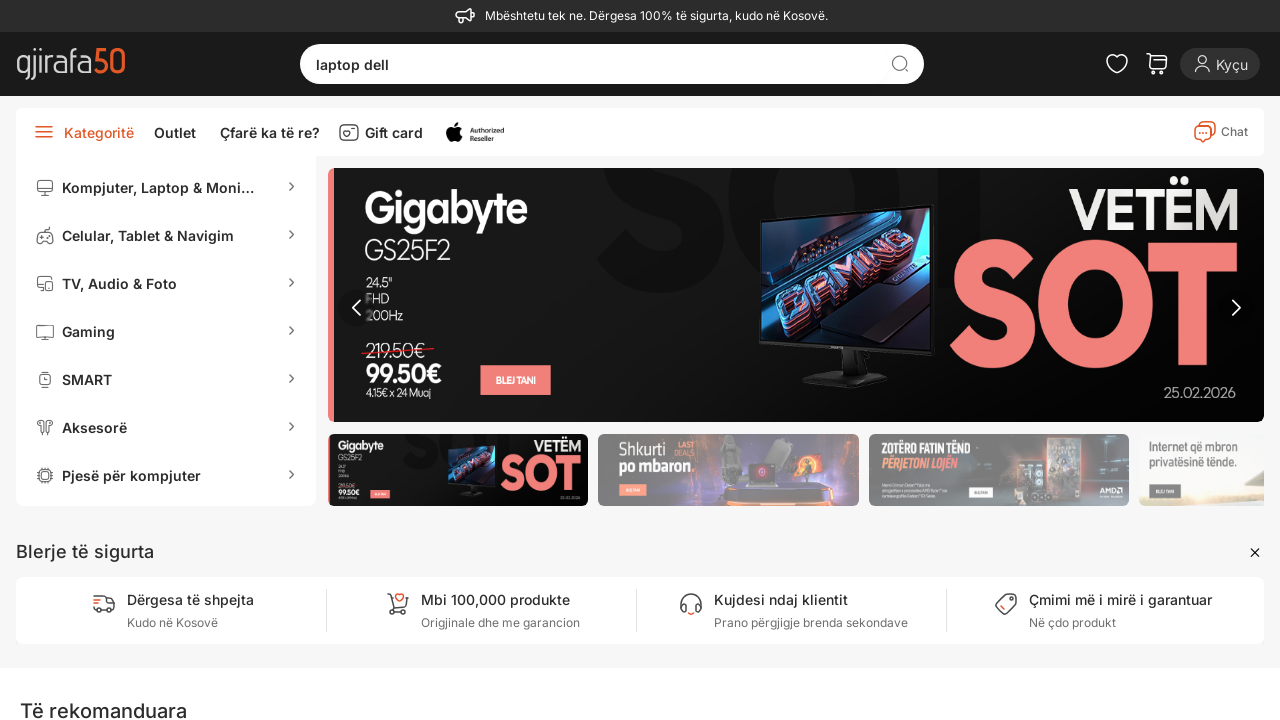

Clicked search button to initiate product search at (900, 64) on button[title='Kërko']
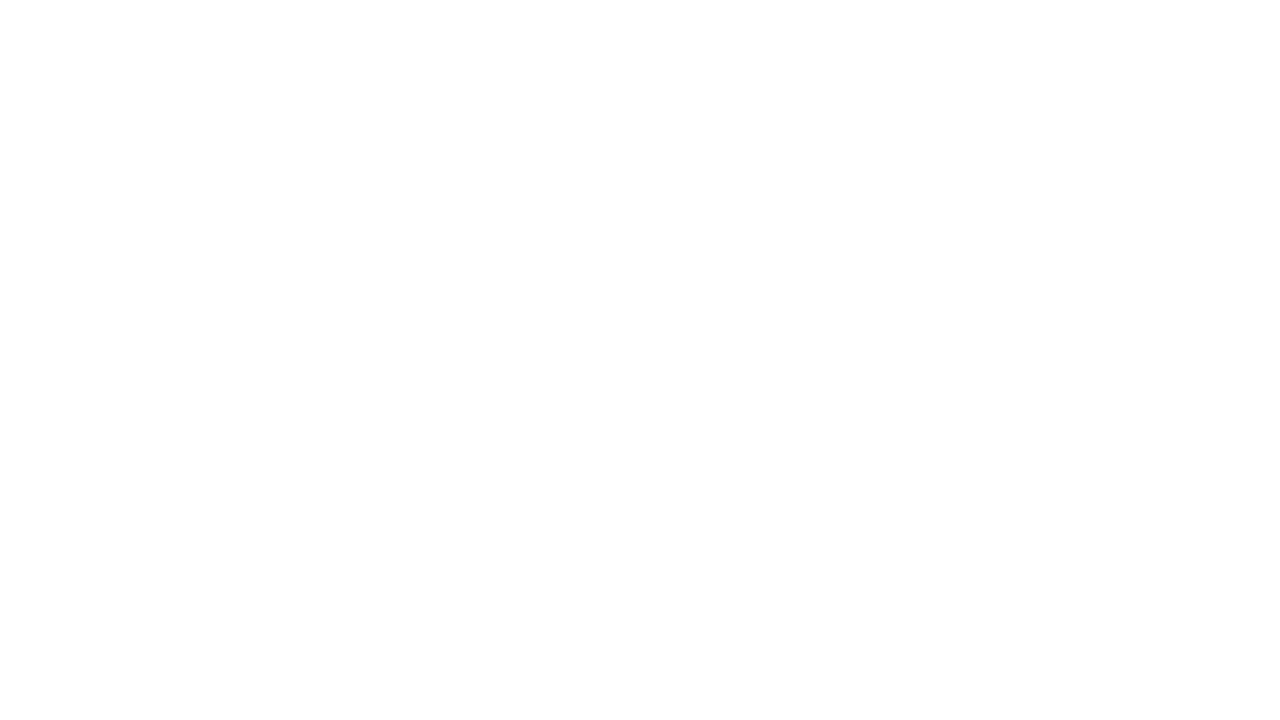

Waited for search results page to load completely
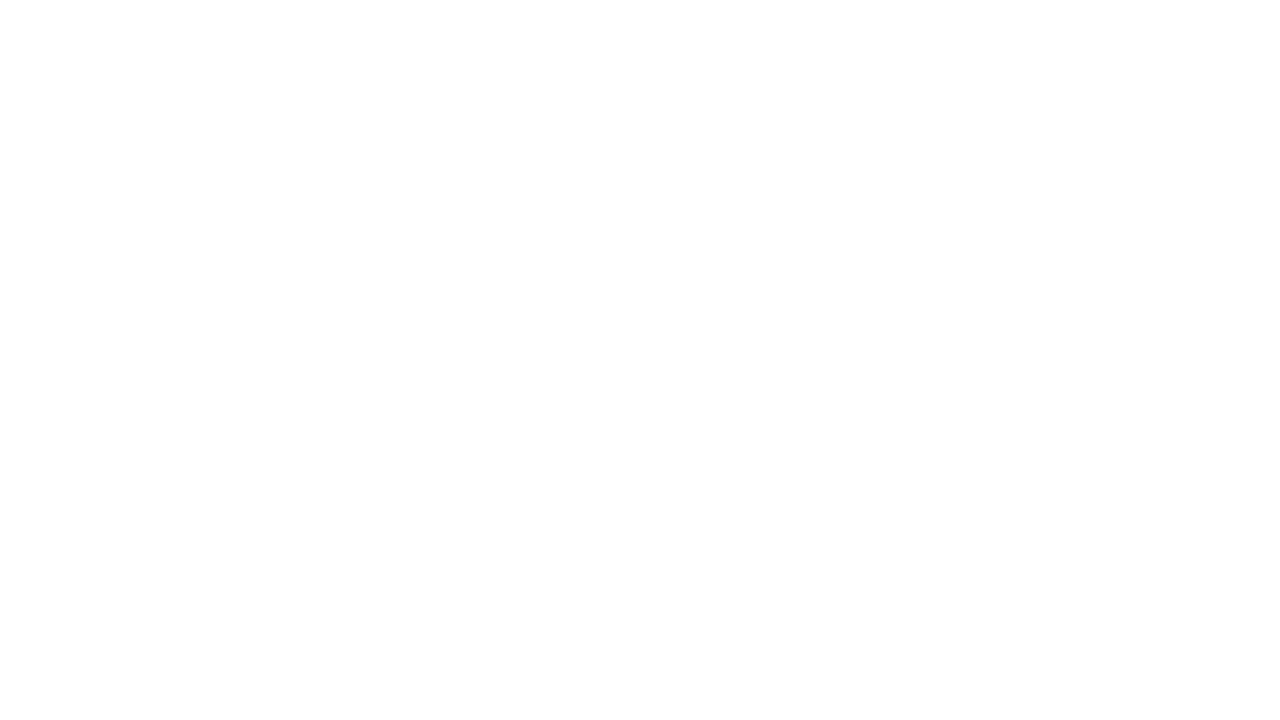

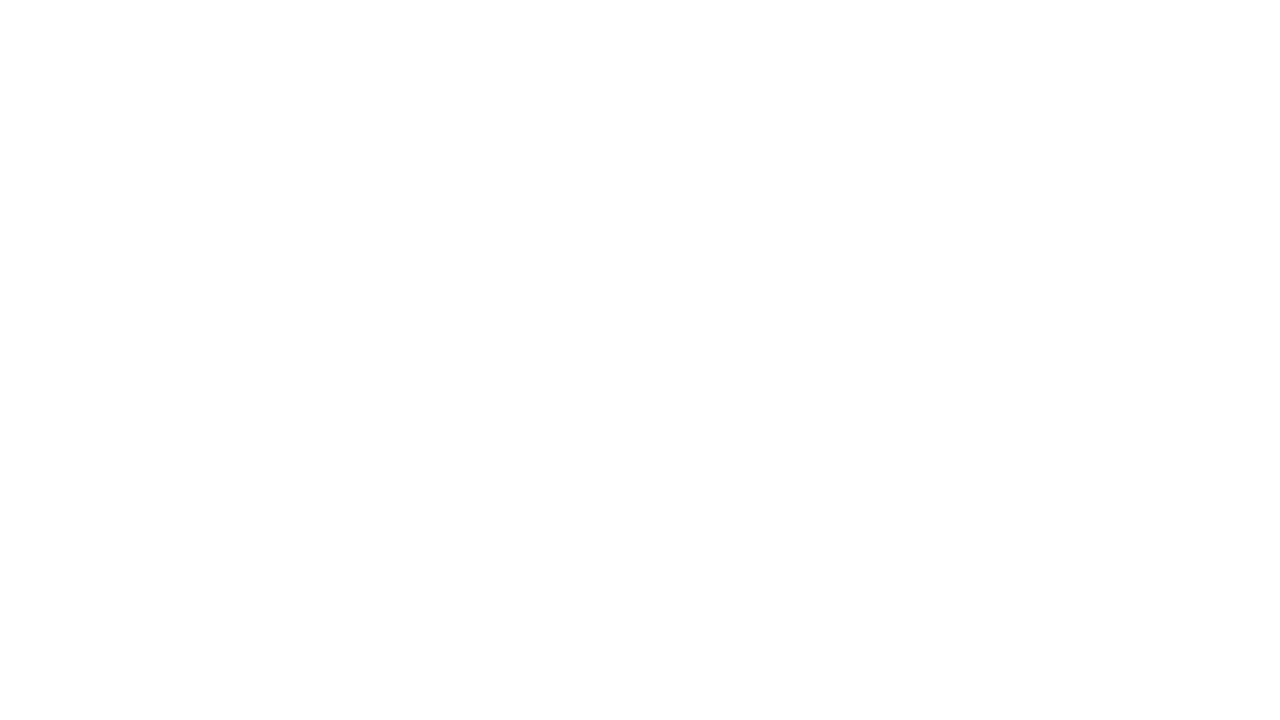